Navigates to the OrangeHRM demo site and verifies the page loads by checking the page title.

Starting URL: https://opensource-demo.orangehrmlive.com/

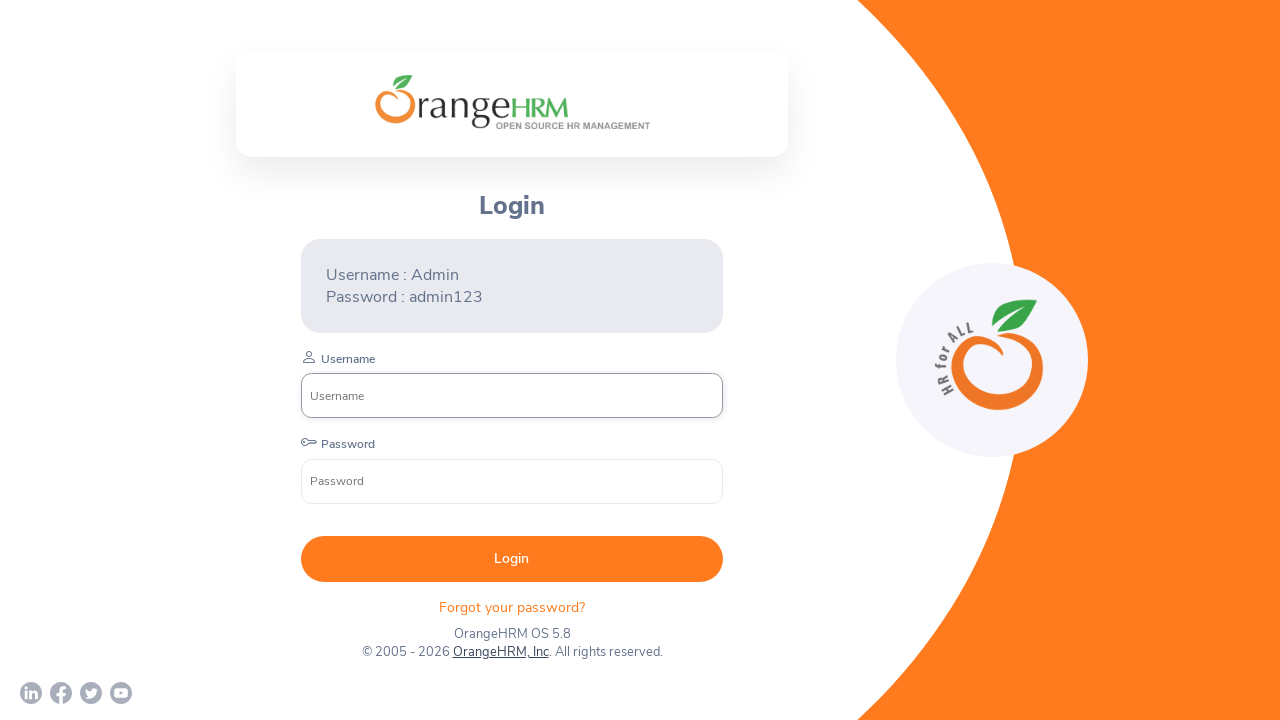

Waited for page DOM to load
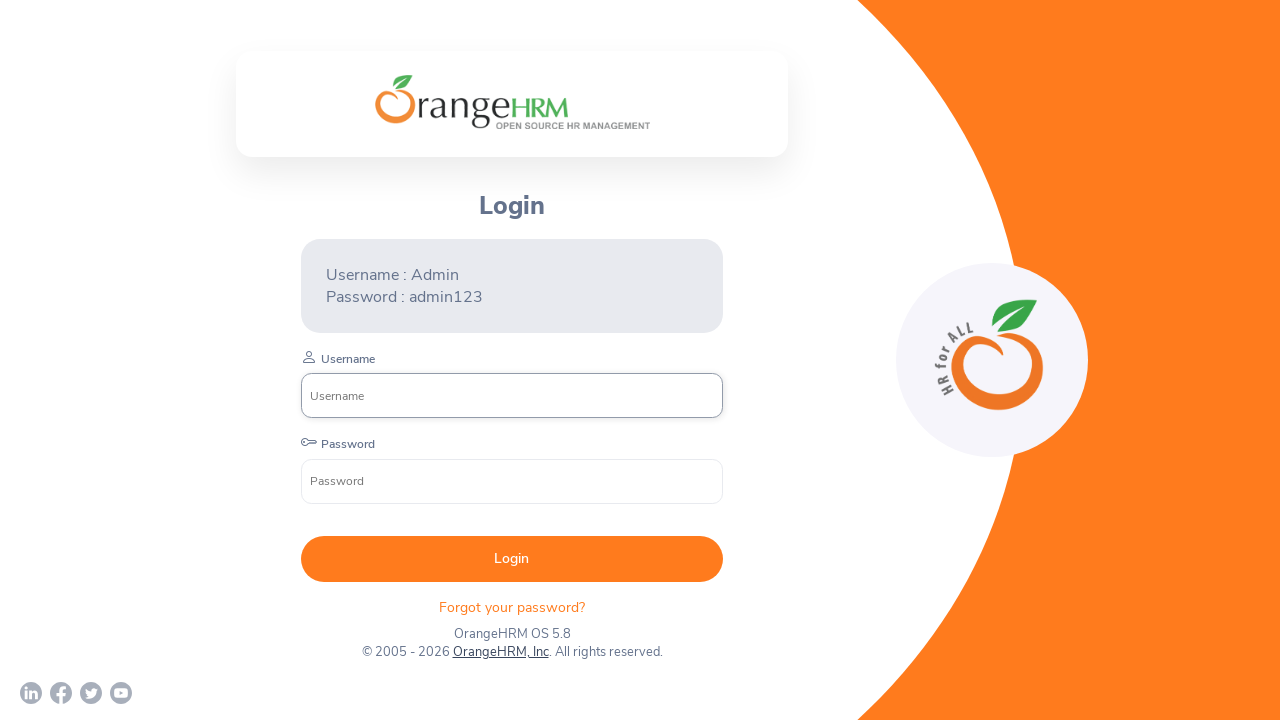

Retrieved page title
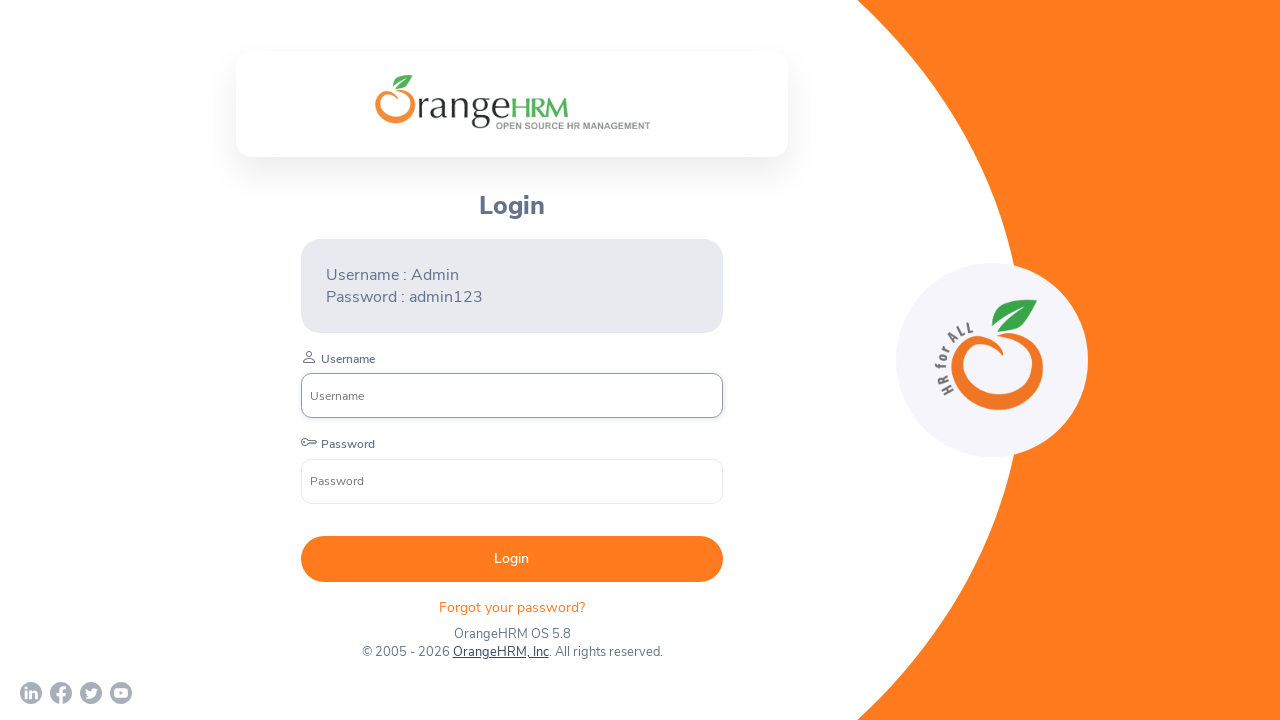

Verified page title is present and not empty
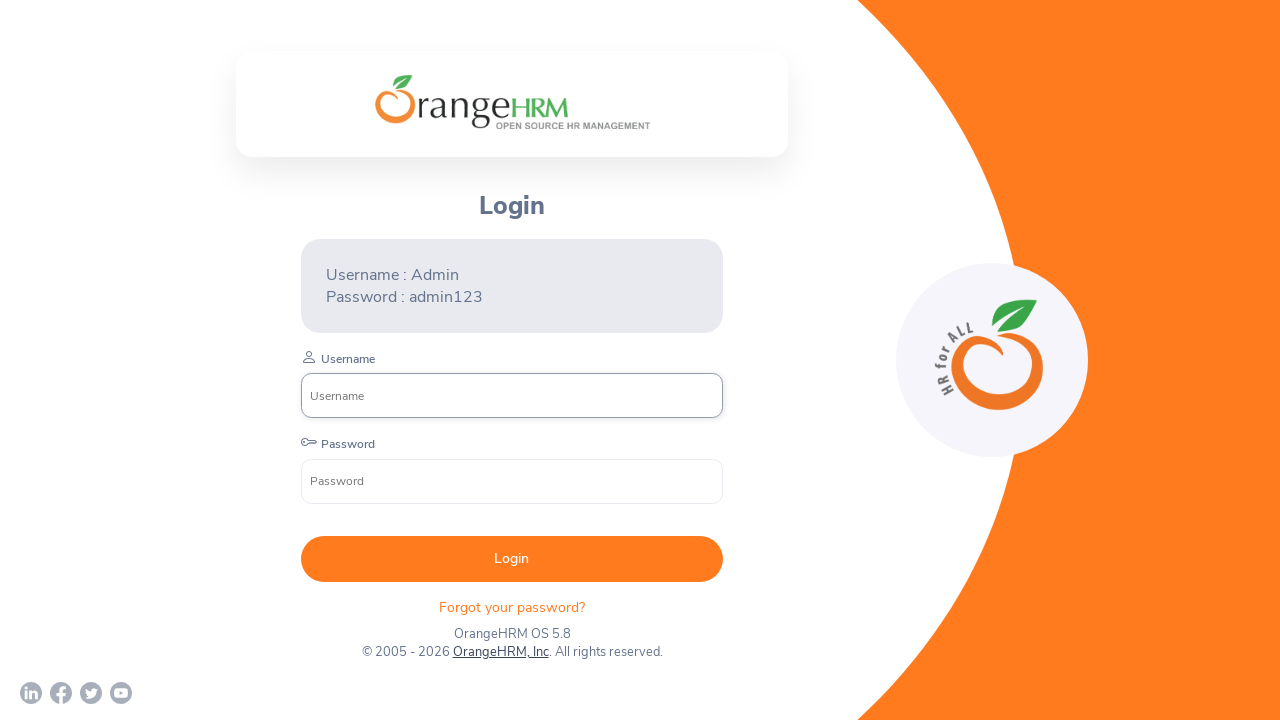

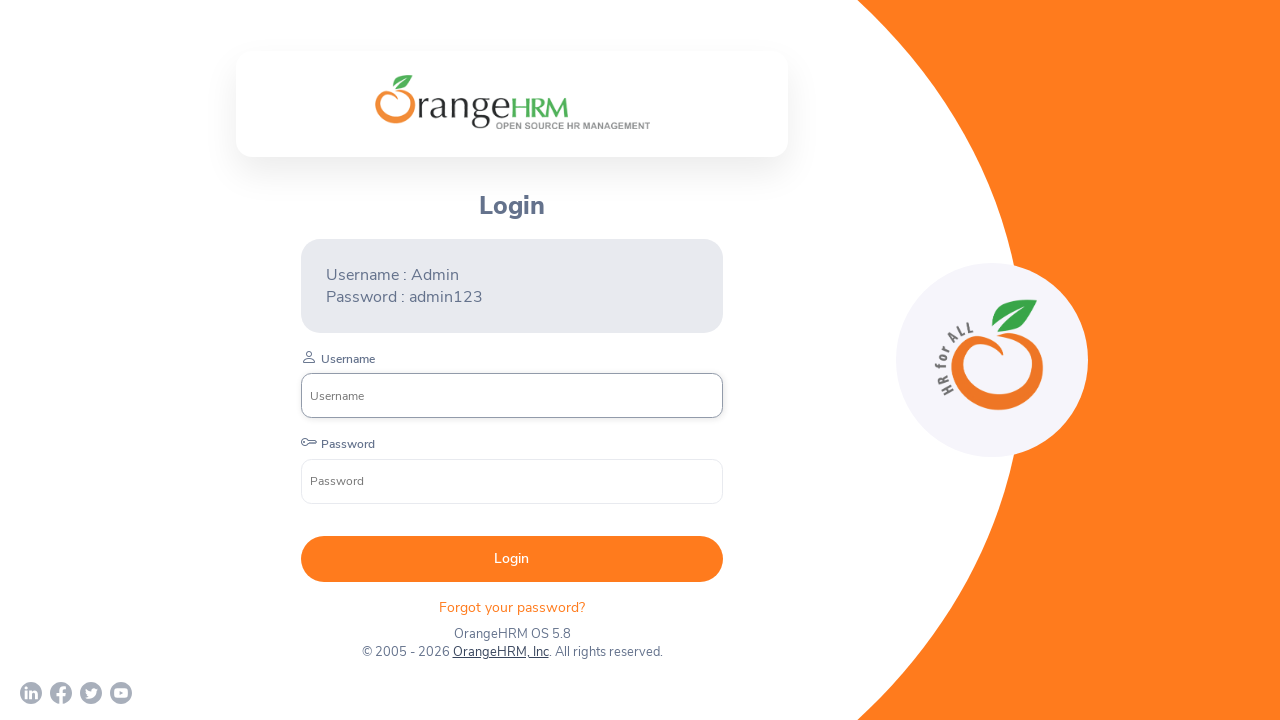